Tests frame handling by accessing a frame via URL and filling an input field within it

Starting URL: https://ui.vision/demo/webtest/frames/

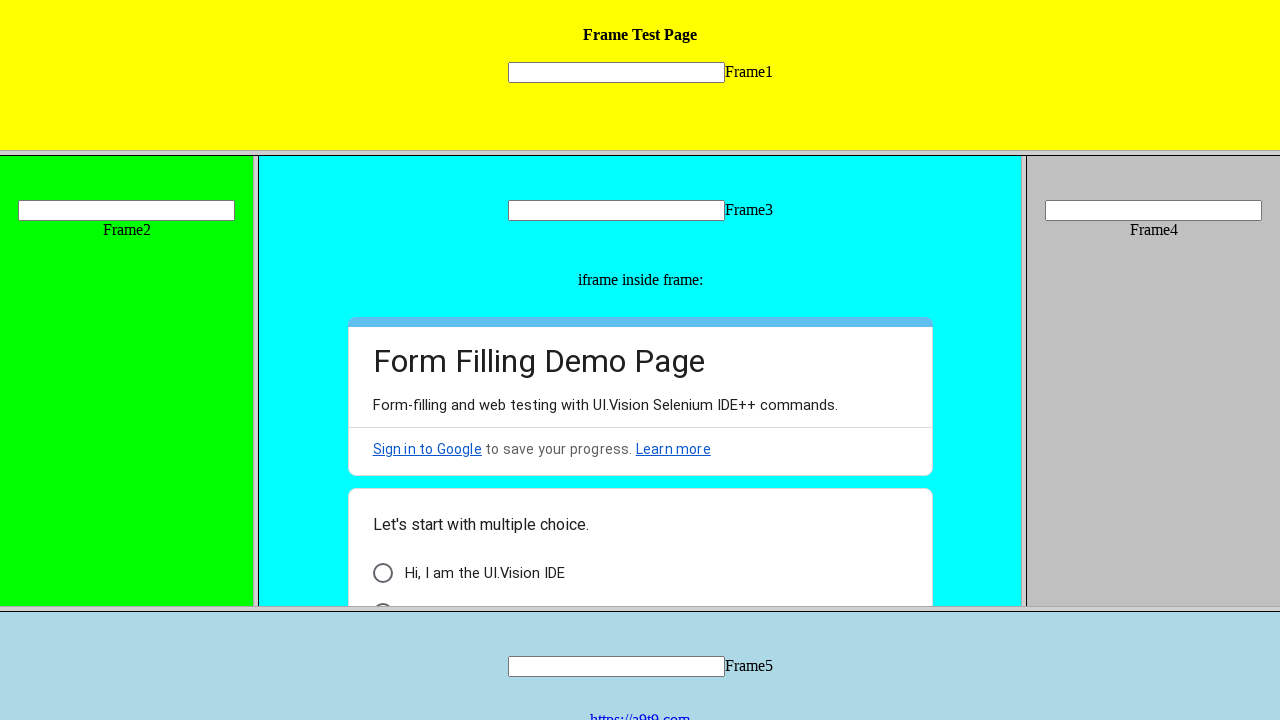

Accessed frame via URL https://ui.vision/demo/webtest/frames/frame_1.html
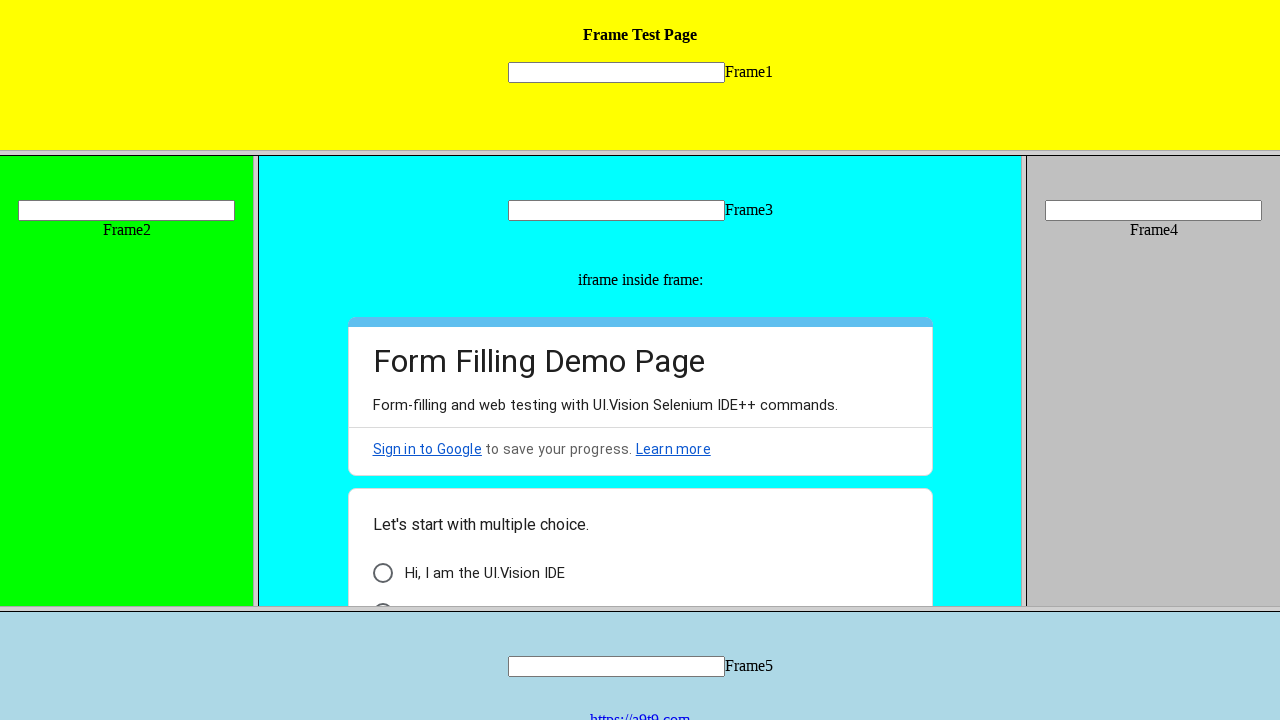

Filled input field 'mytext1' with 'Vignesh' in frame on input[name="mytext1"]
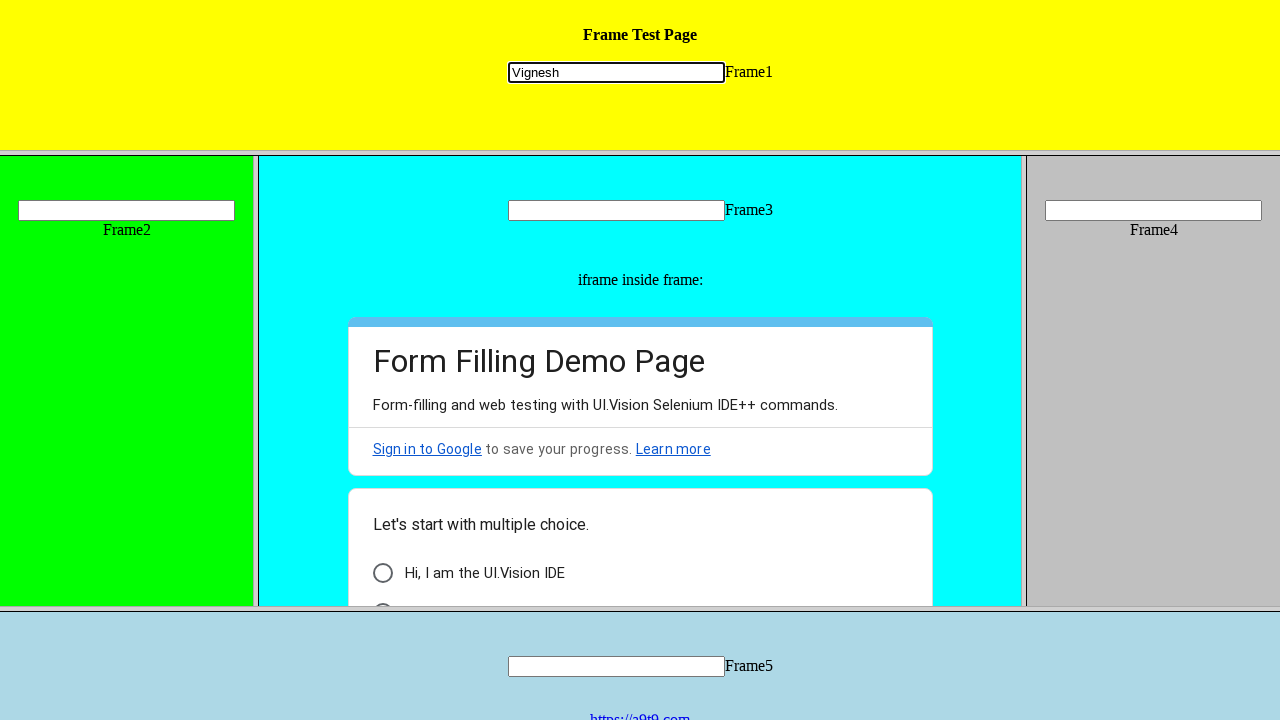

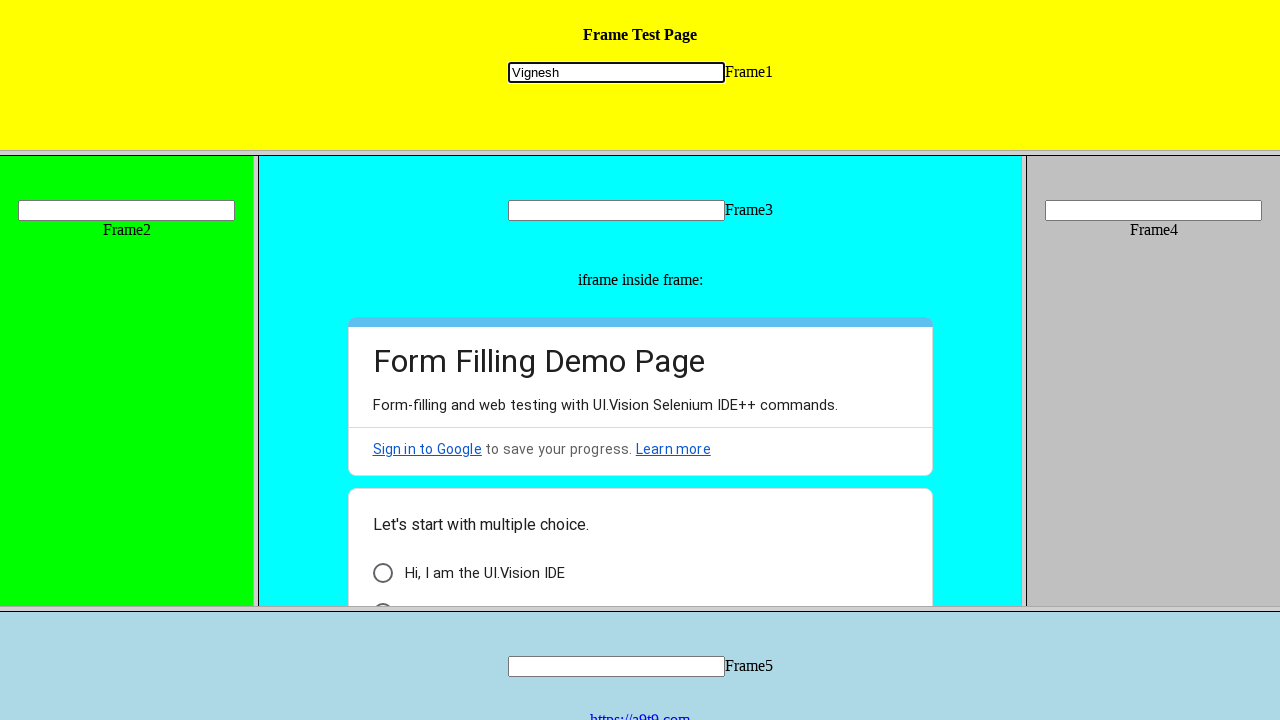